Tests web table interactions by navigating to sortable data tables and verifying table structure

Starting URL: https://the-internet.herokuapp.com

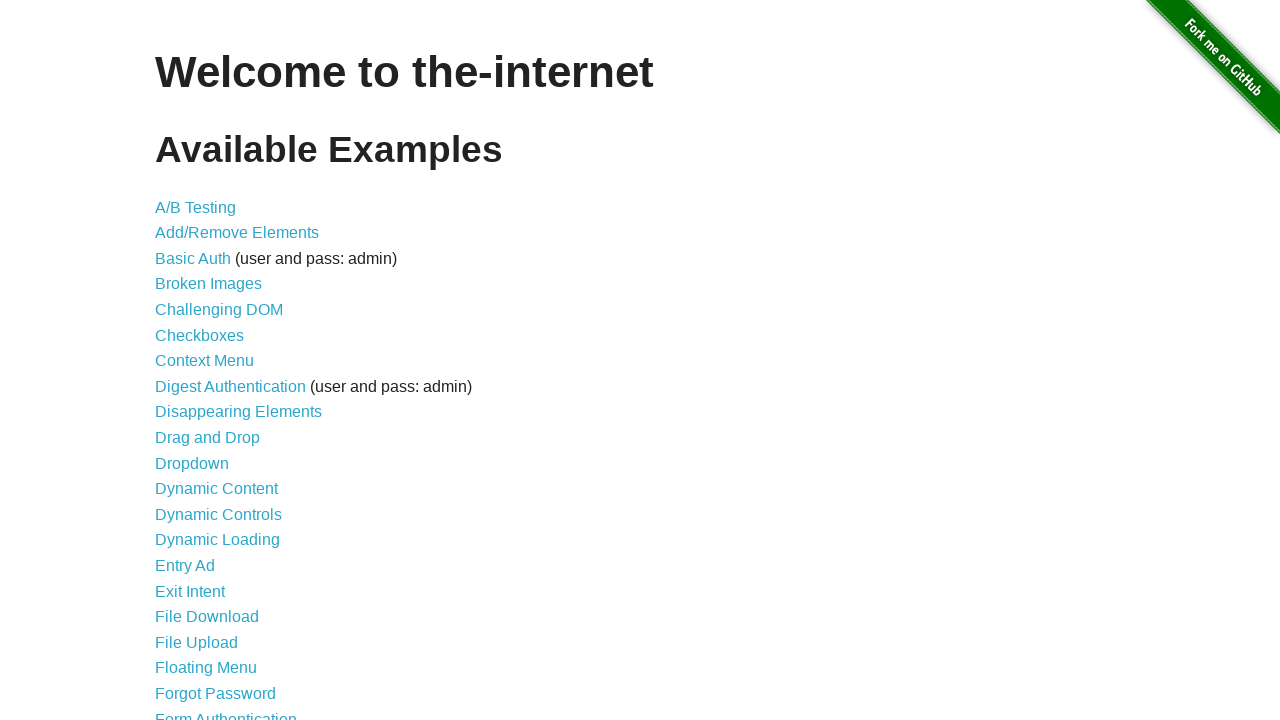

Clicked on Sortable Data Tables link at (230, 574) on a:has-text('Sortable Data Tables')
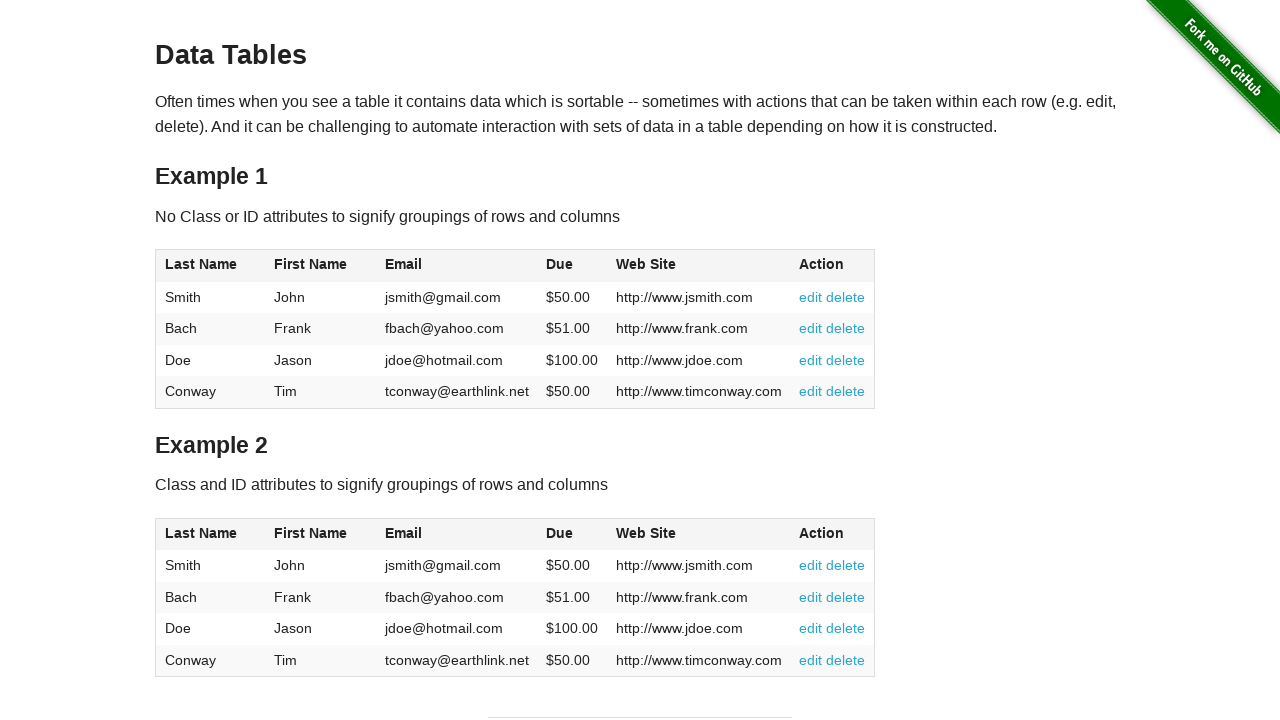

Table #table1 loaded successfully
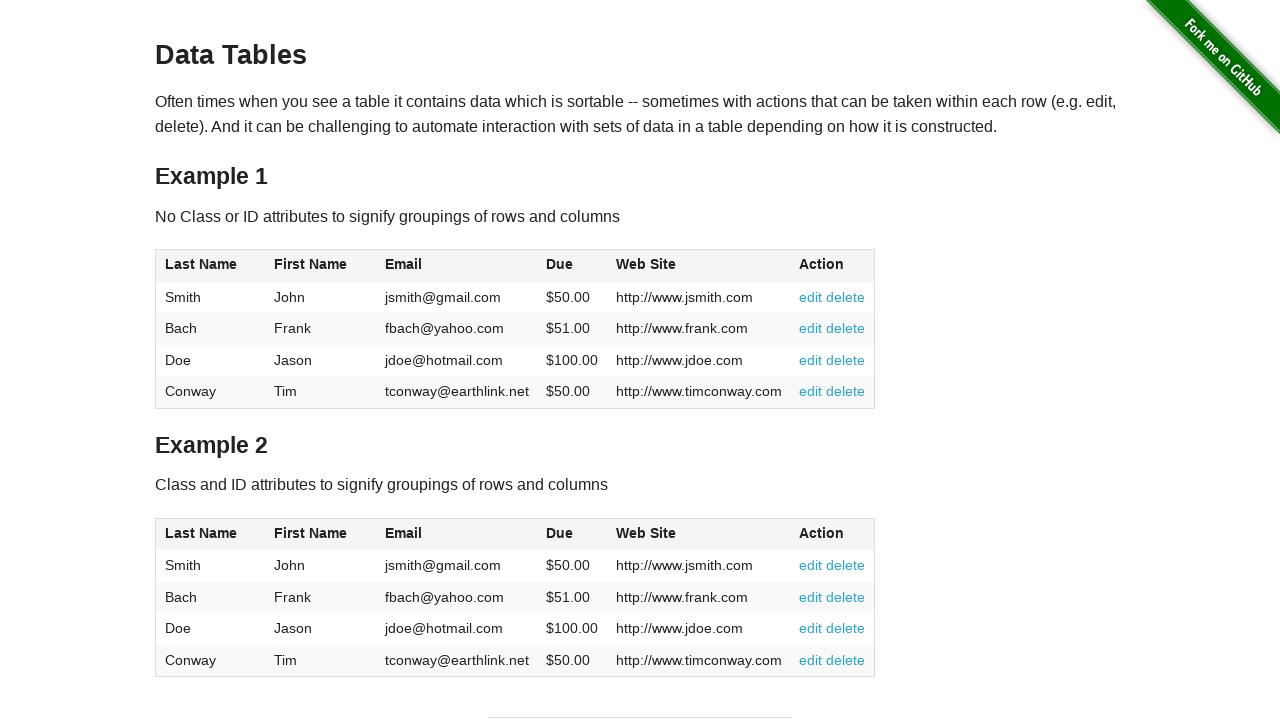

Verified table body rows are present
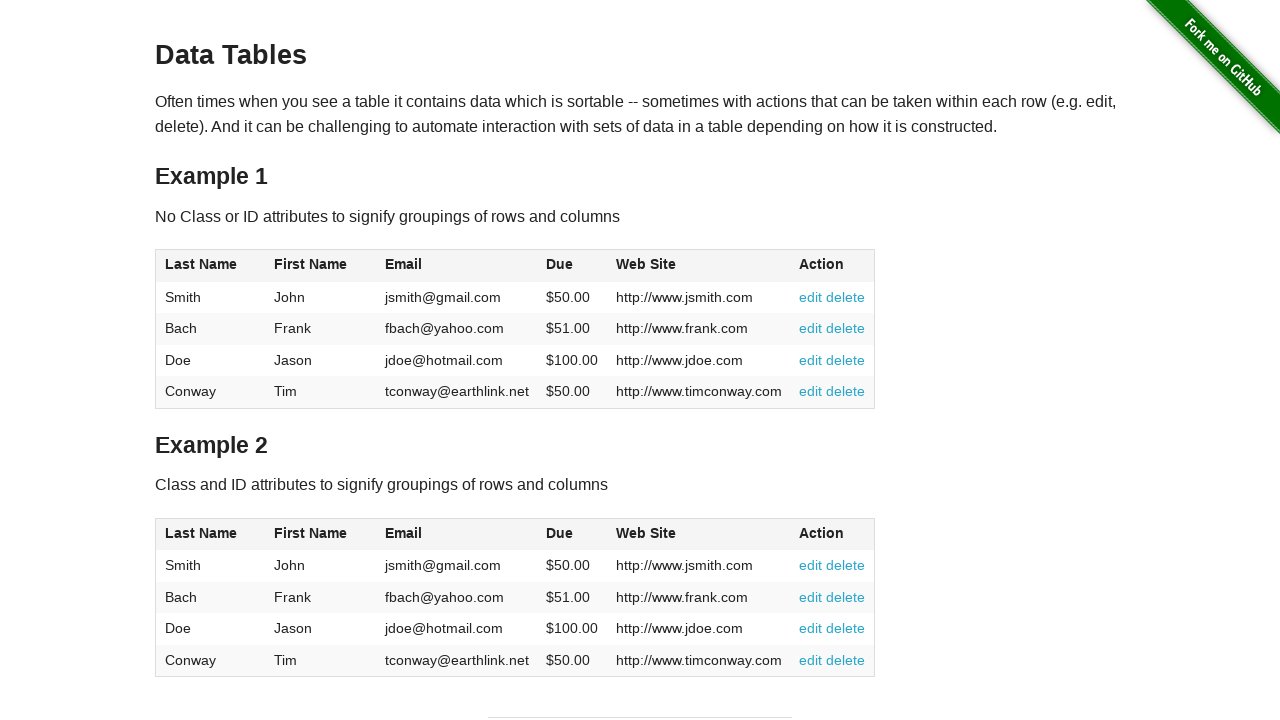

Verified table header columns are present
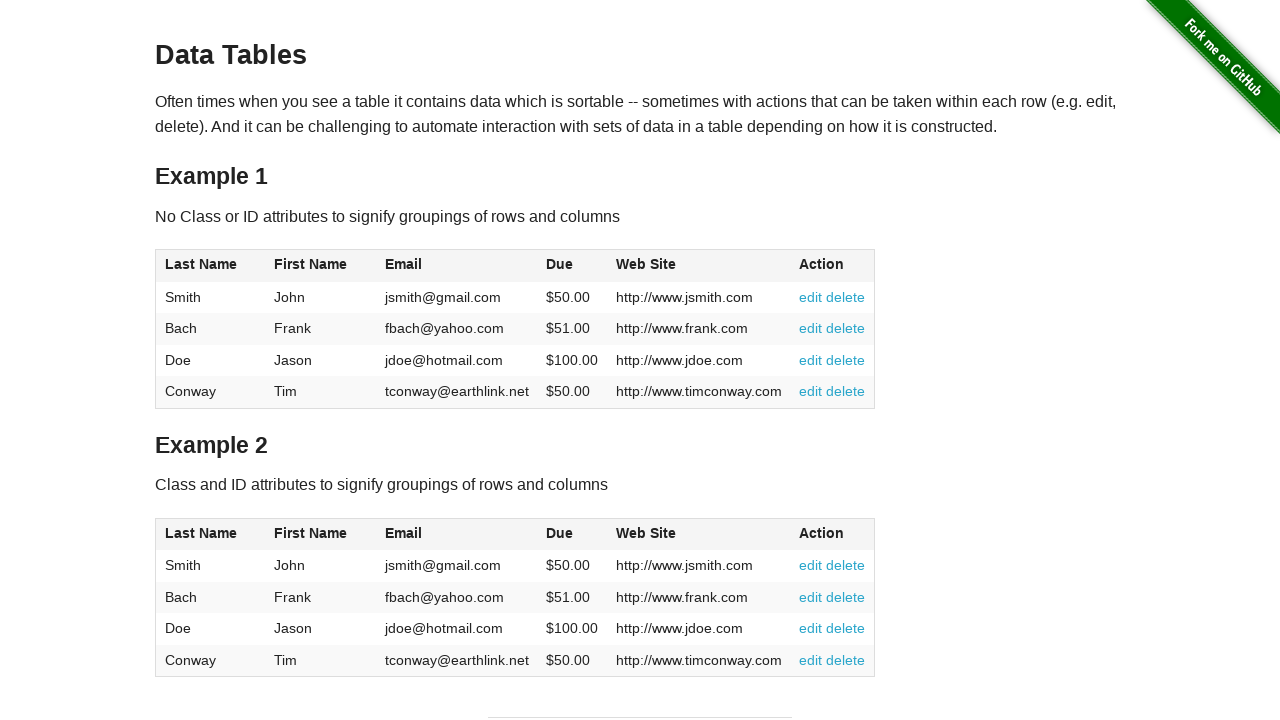

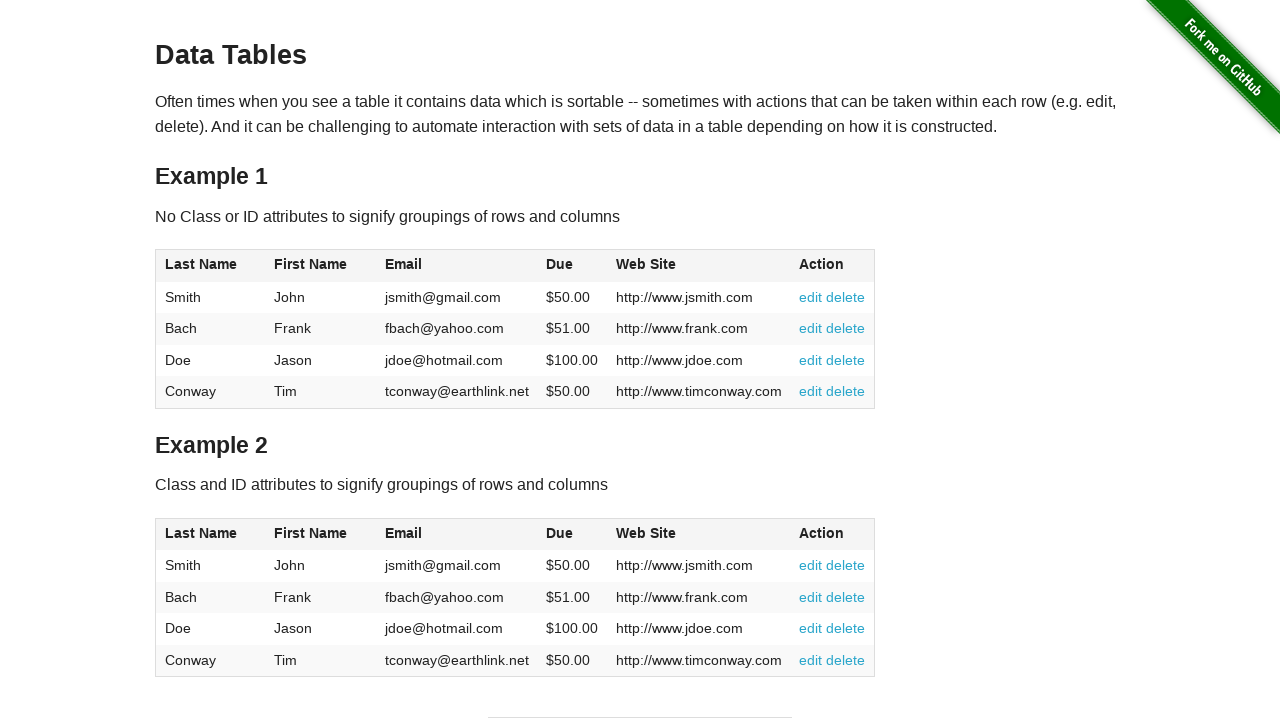